Navigates to Selenium homepage and clicks on the Support link to open the support page

Starting URL: https://selenium.dev

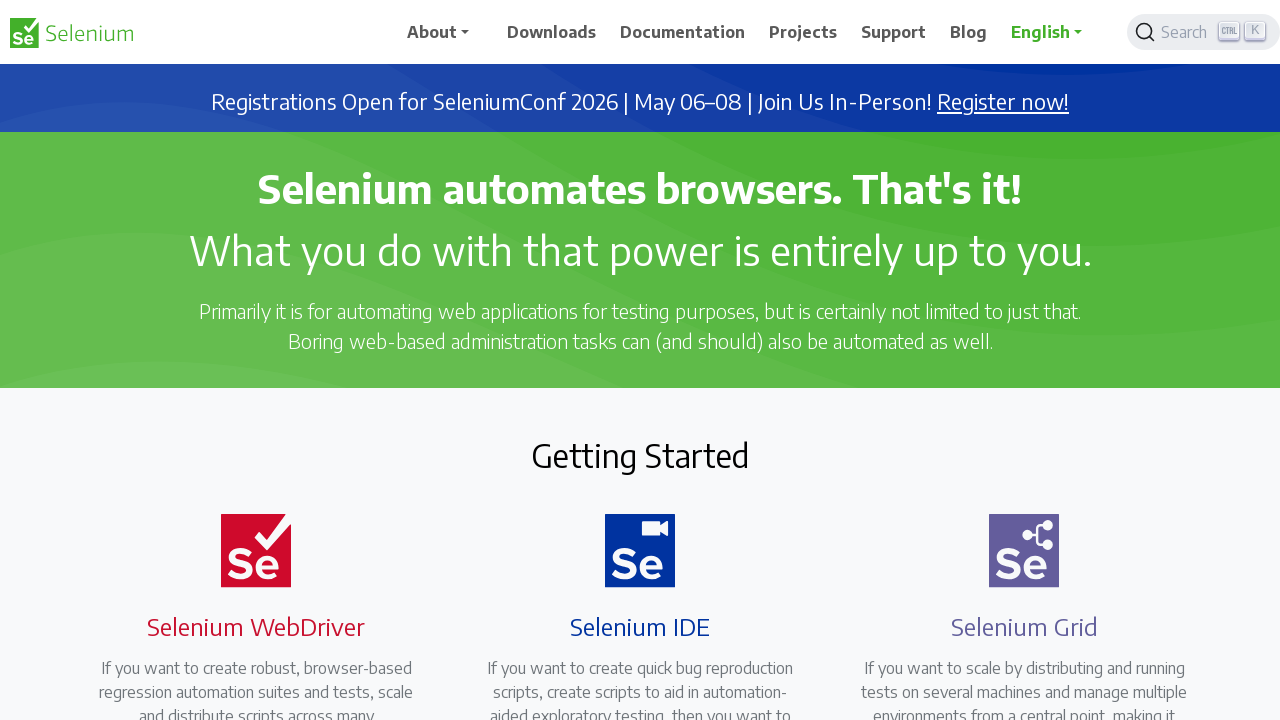

Navigated to Selenium homepage
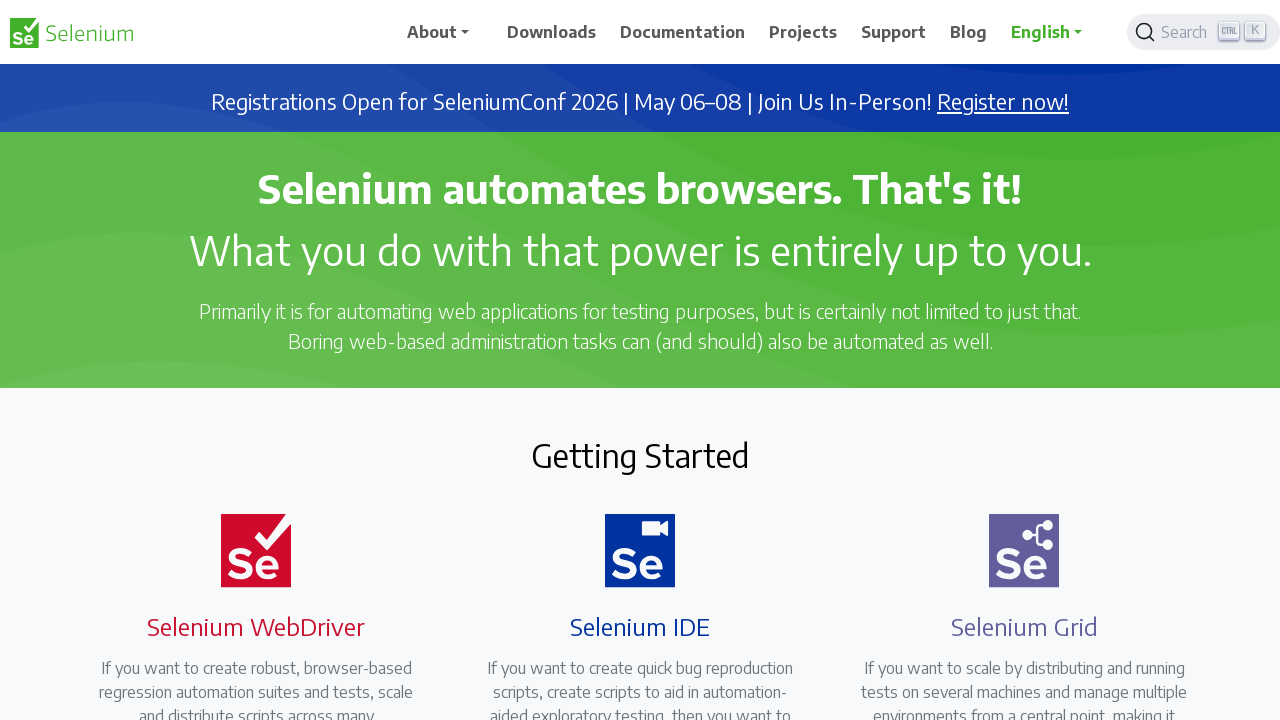

Clicked on the Support link to open the support page at (894, 32) on a[href='/support']
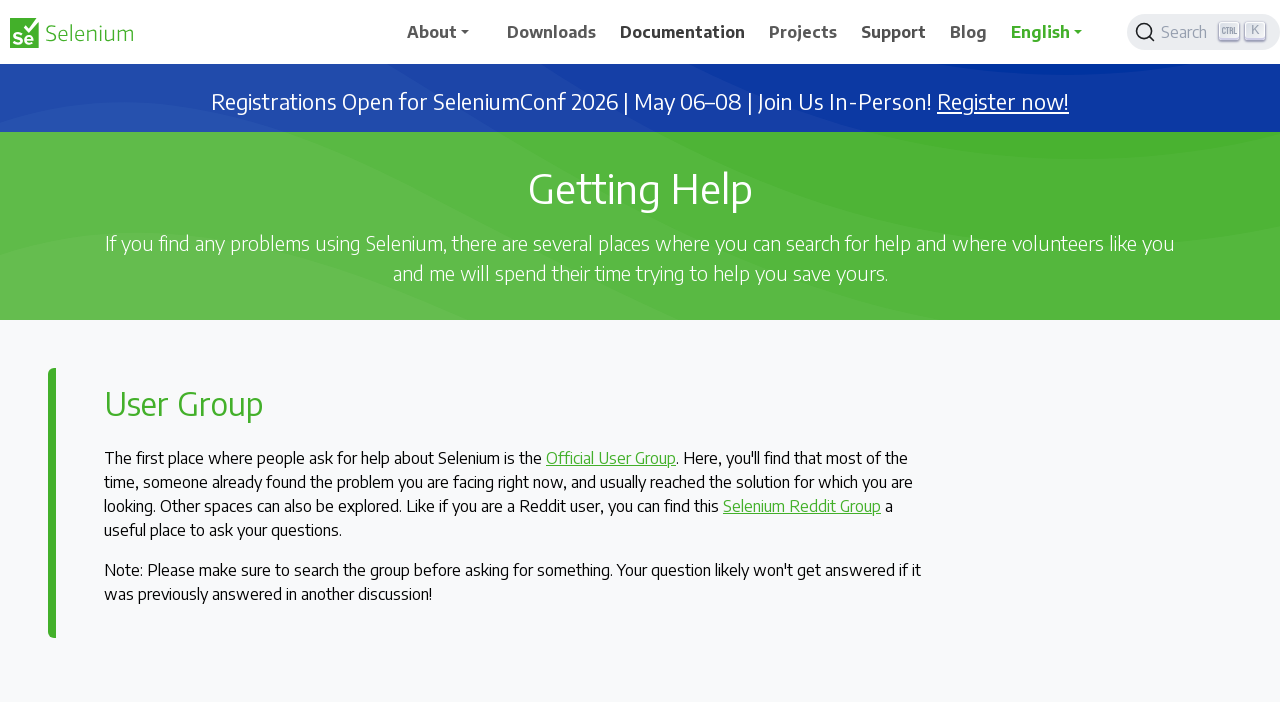

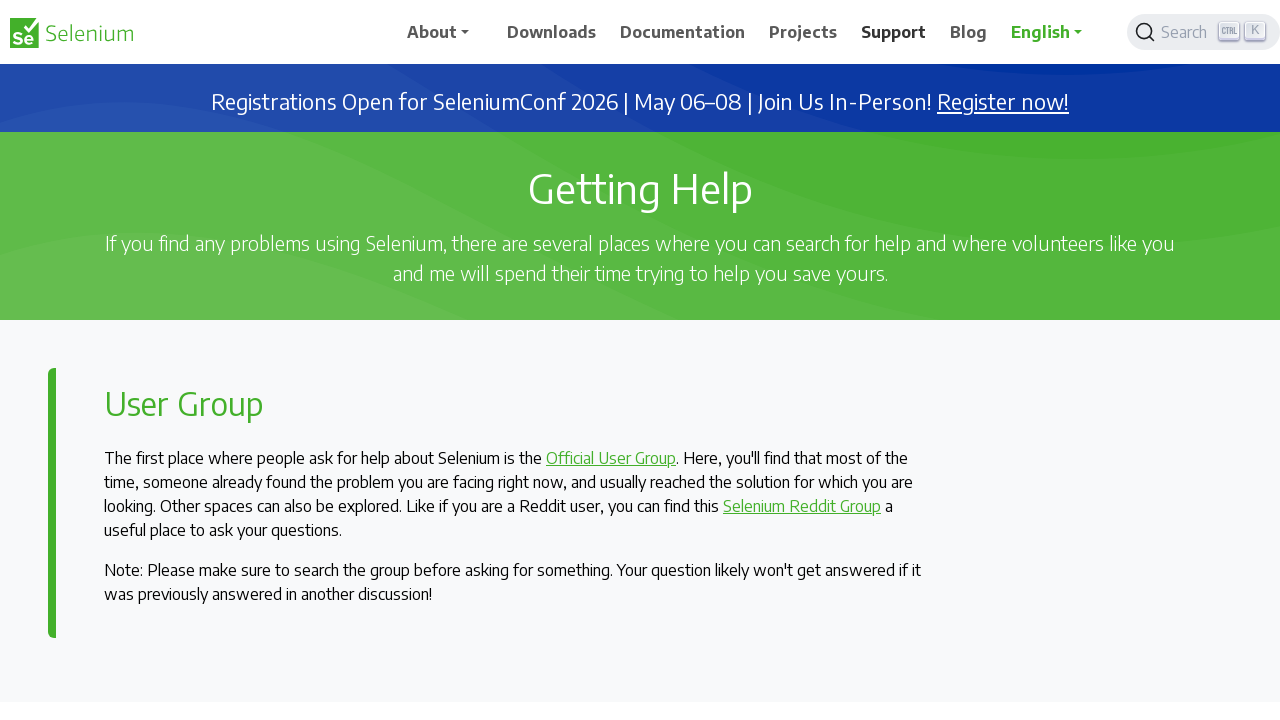